Tests opting out of A/B tests by adding an opt-out cookie before navigating to the A/B test page

Starting URL: http://the-internet.herokuapp.com

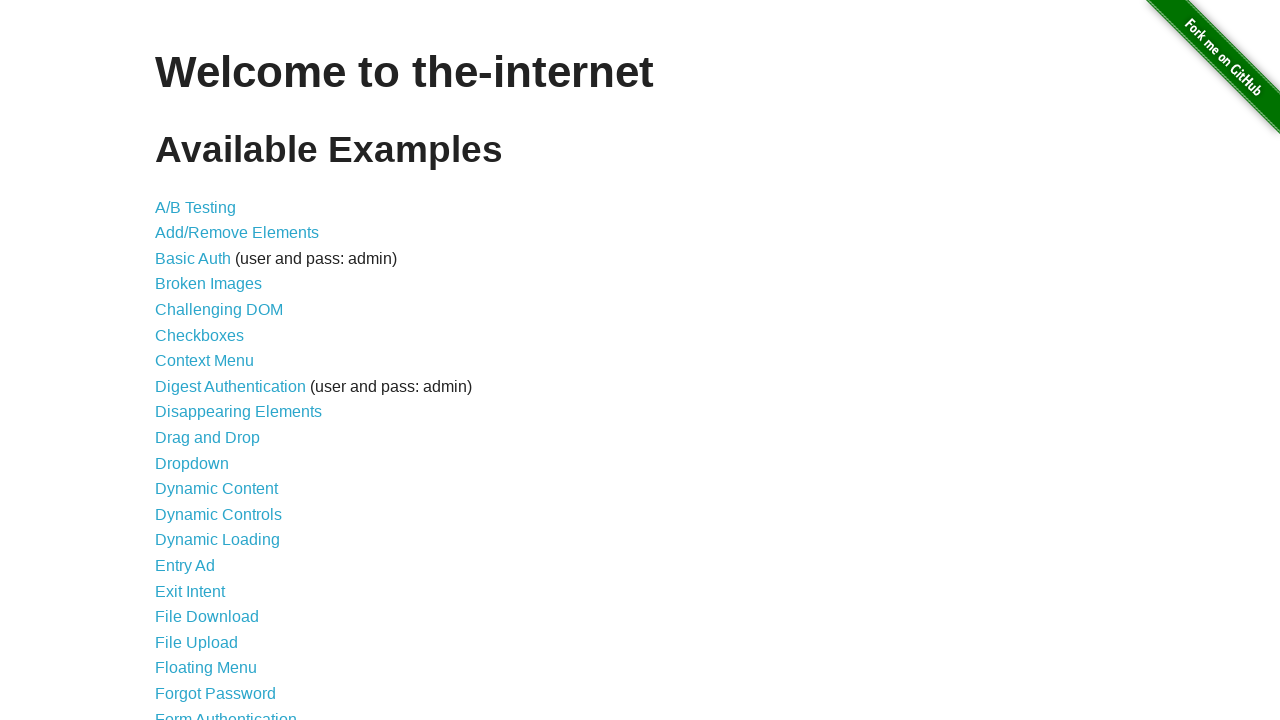

Added optimizelyOptOut cookie to opt out of A/B tests
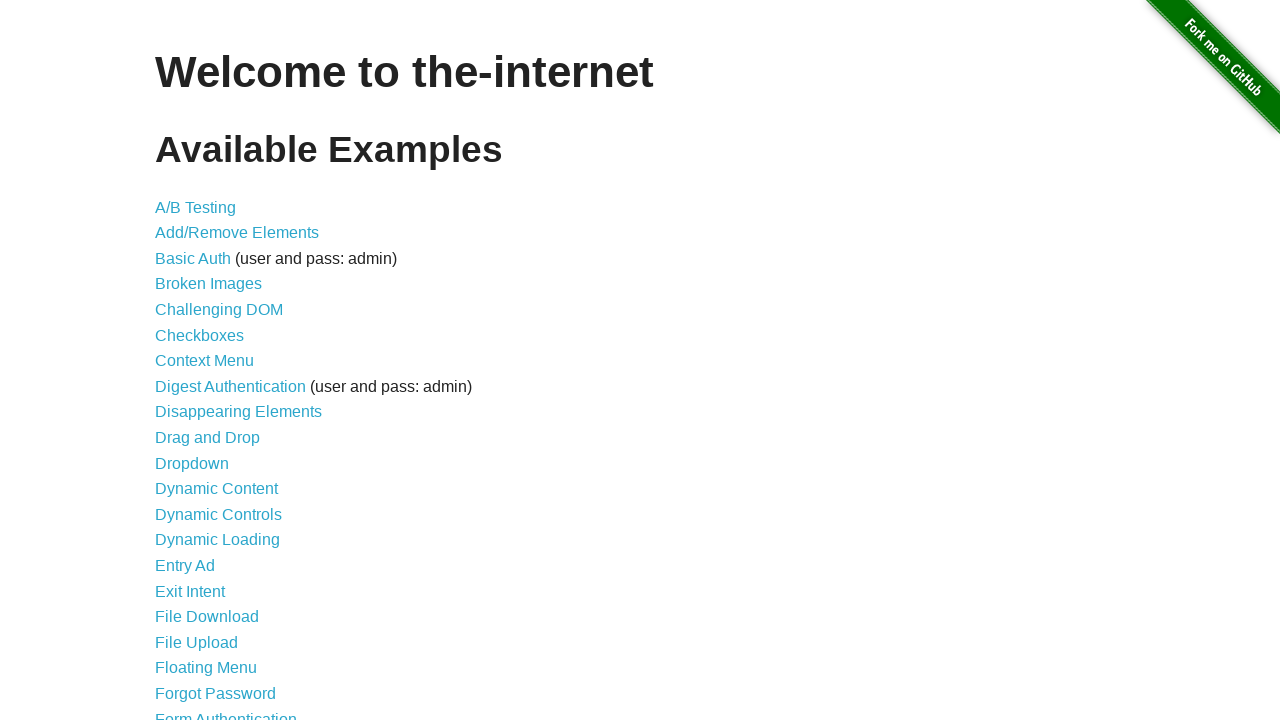

Navigated to A/B test page
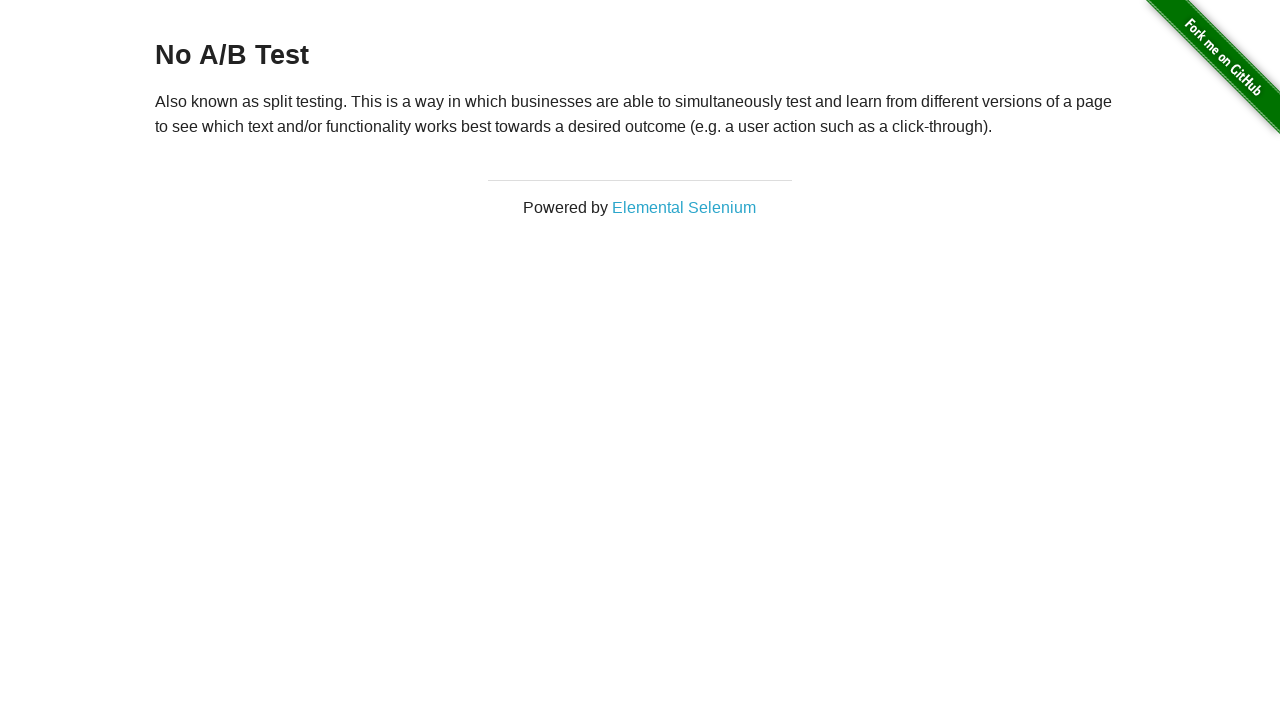

Retrieved heading text to verify opt-out status
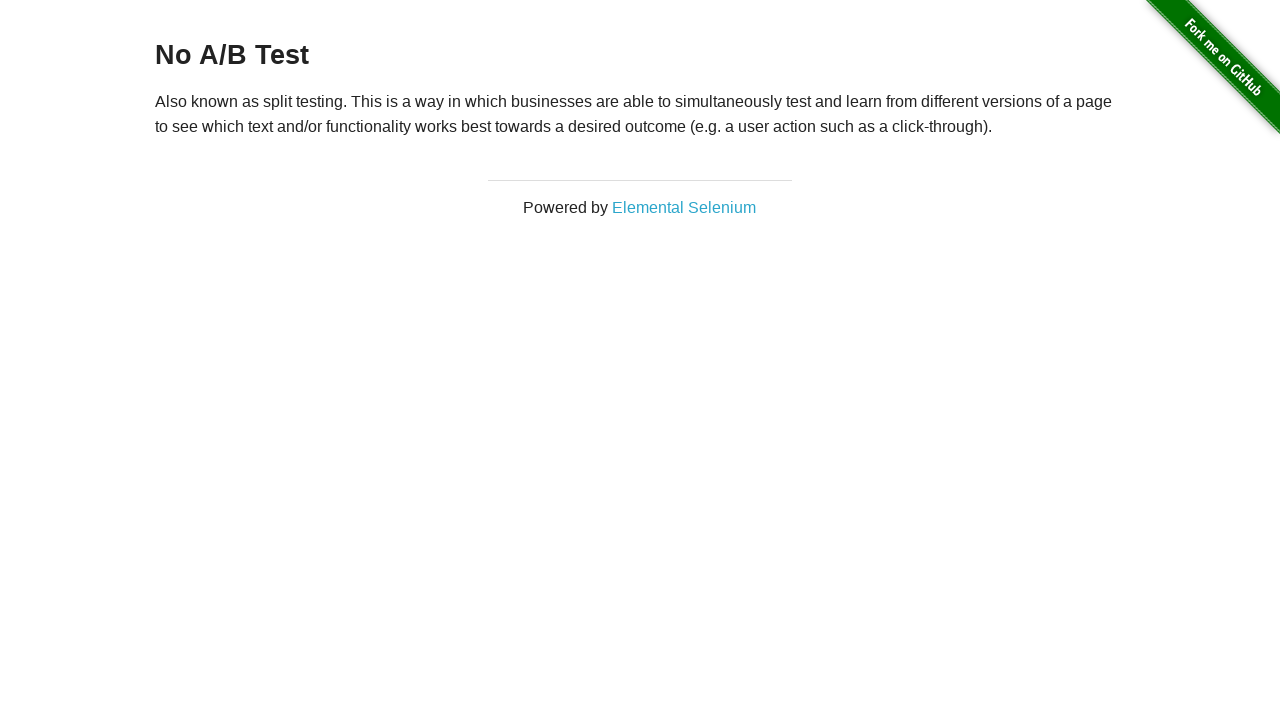

Verified opt-out by confirming heading starts with 'No A/B Test': No A/B Test
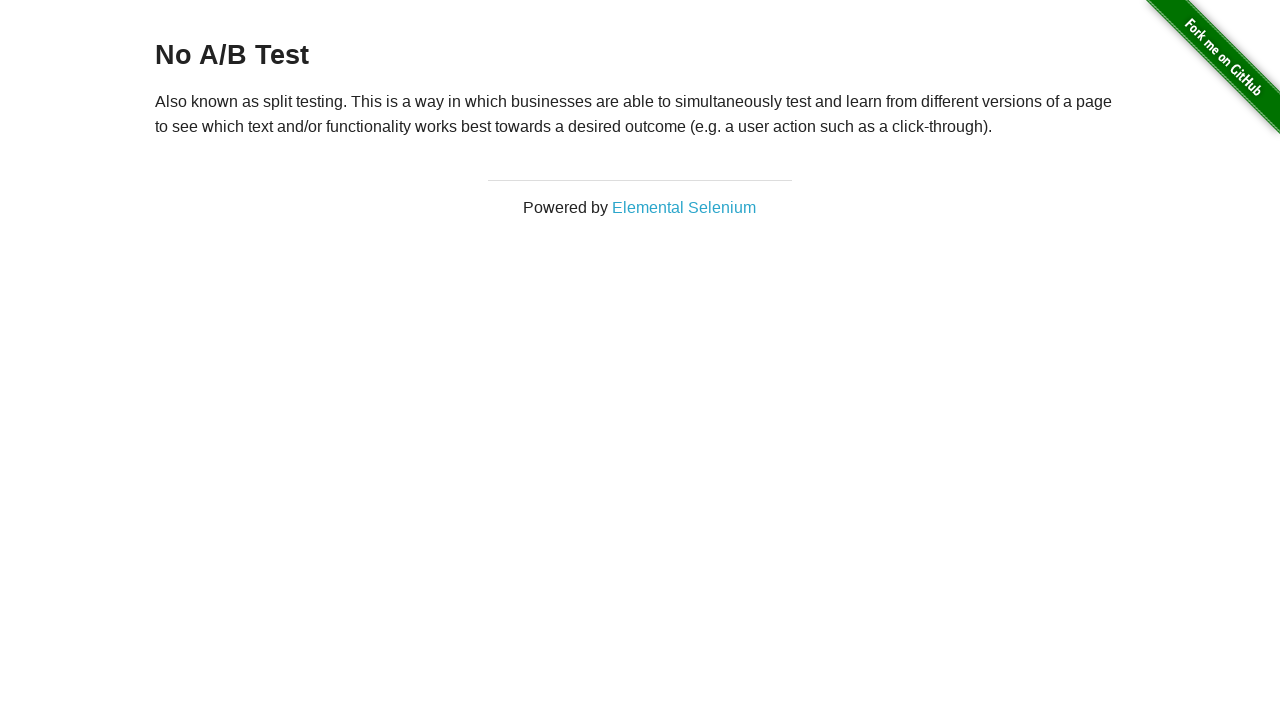

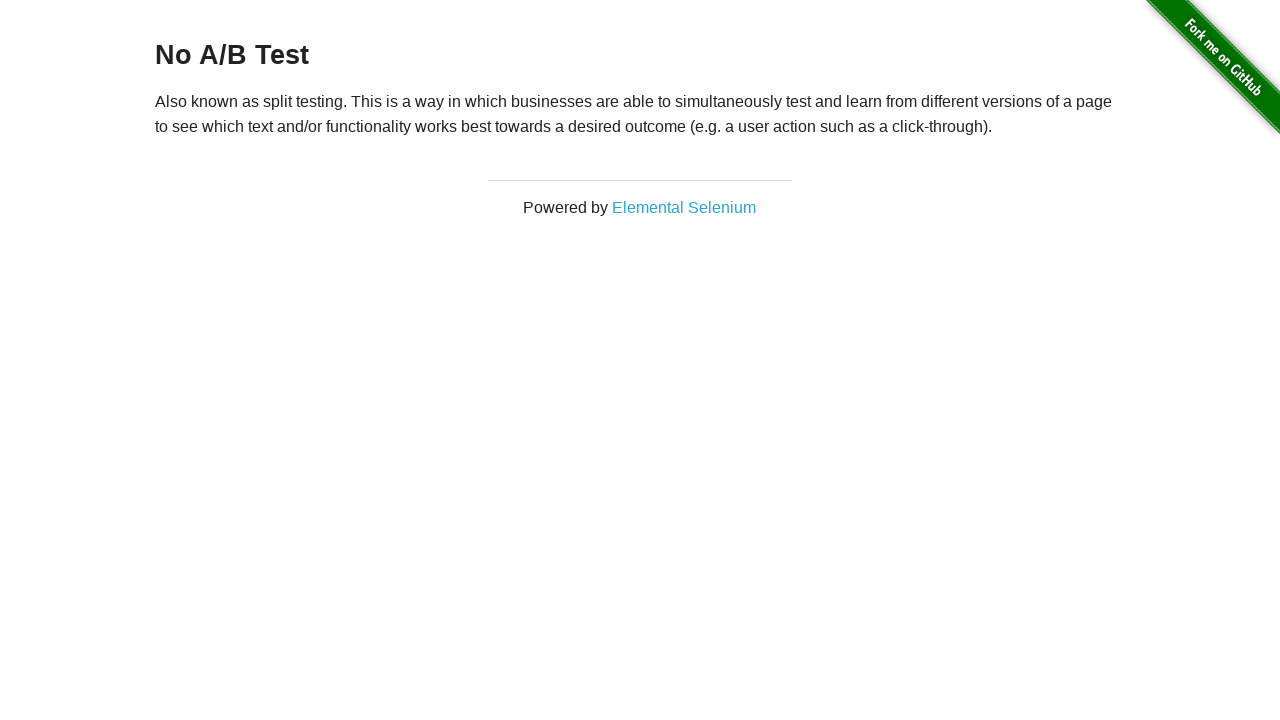